Tests dropdown menu functionality by selecting options using different methods (index, value, visible text) and verifies the dropdown has 3 options

Starting URL: https://the-internet.herokuapp.com/dropdown

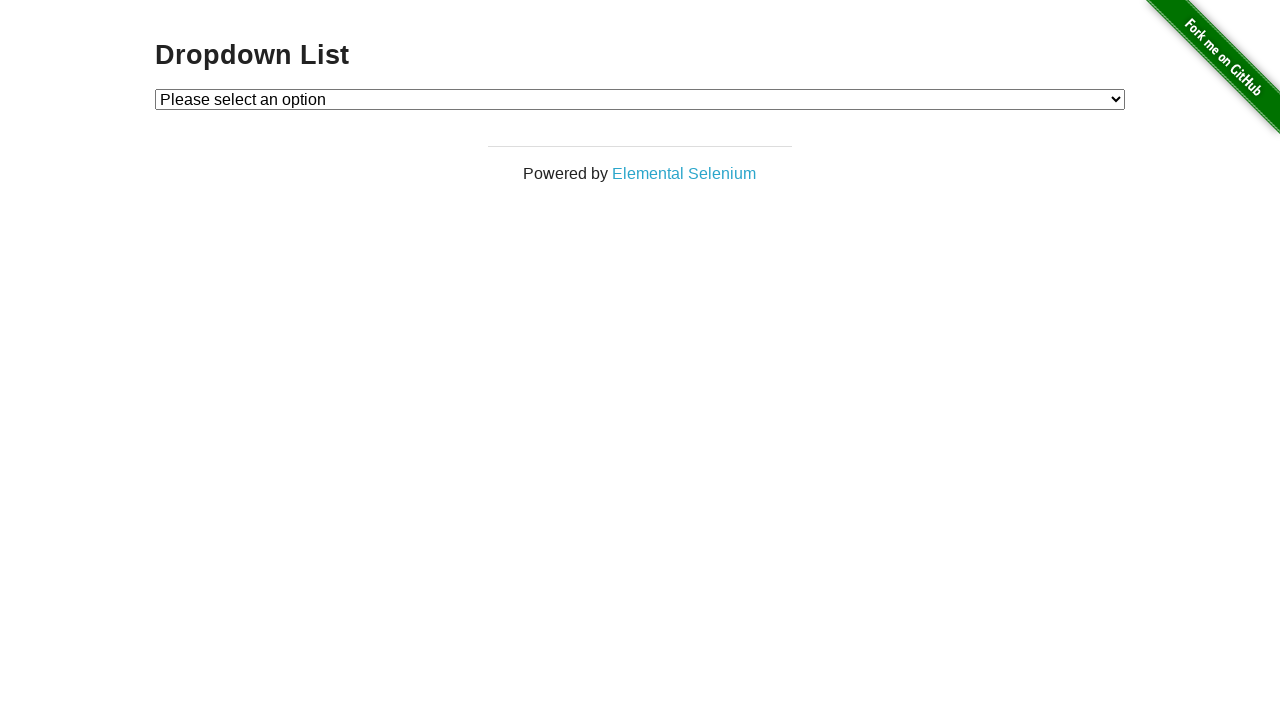

Selected Option 1 by index on #dropdown
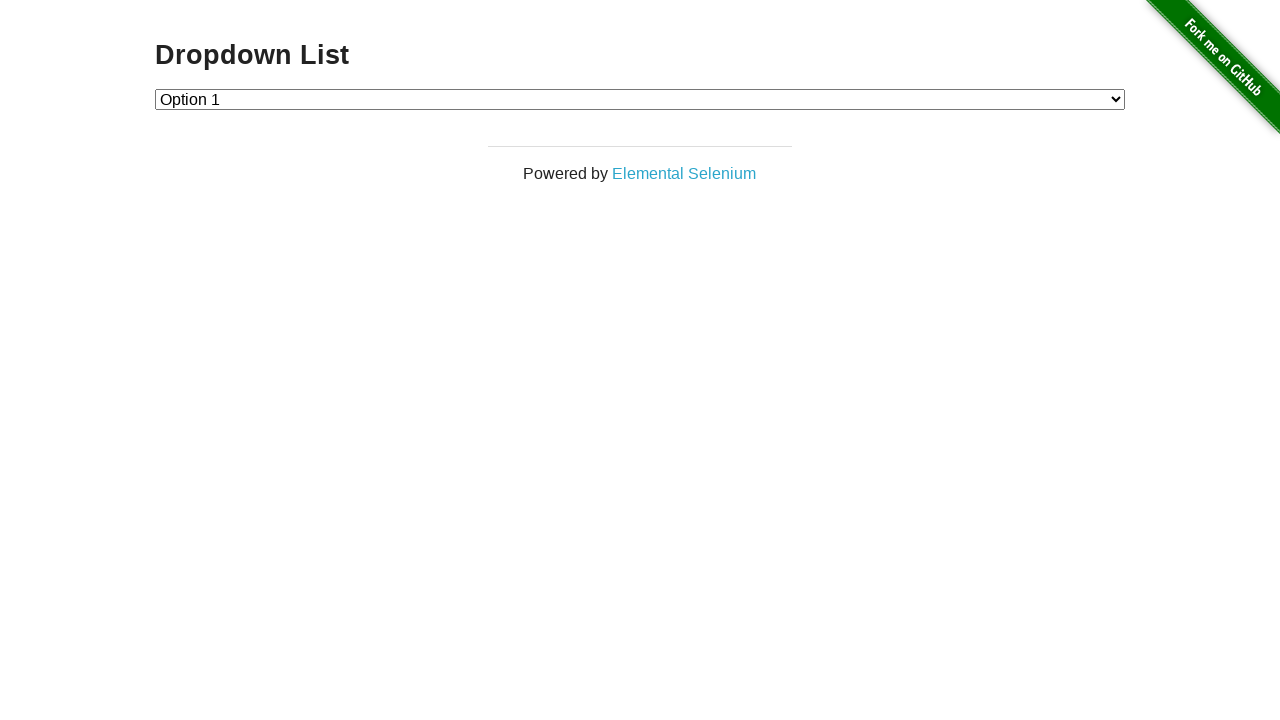

Waited 500ms to verify Option 1 is selected
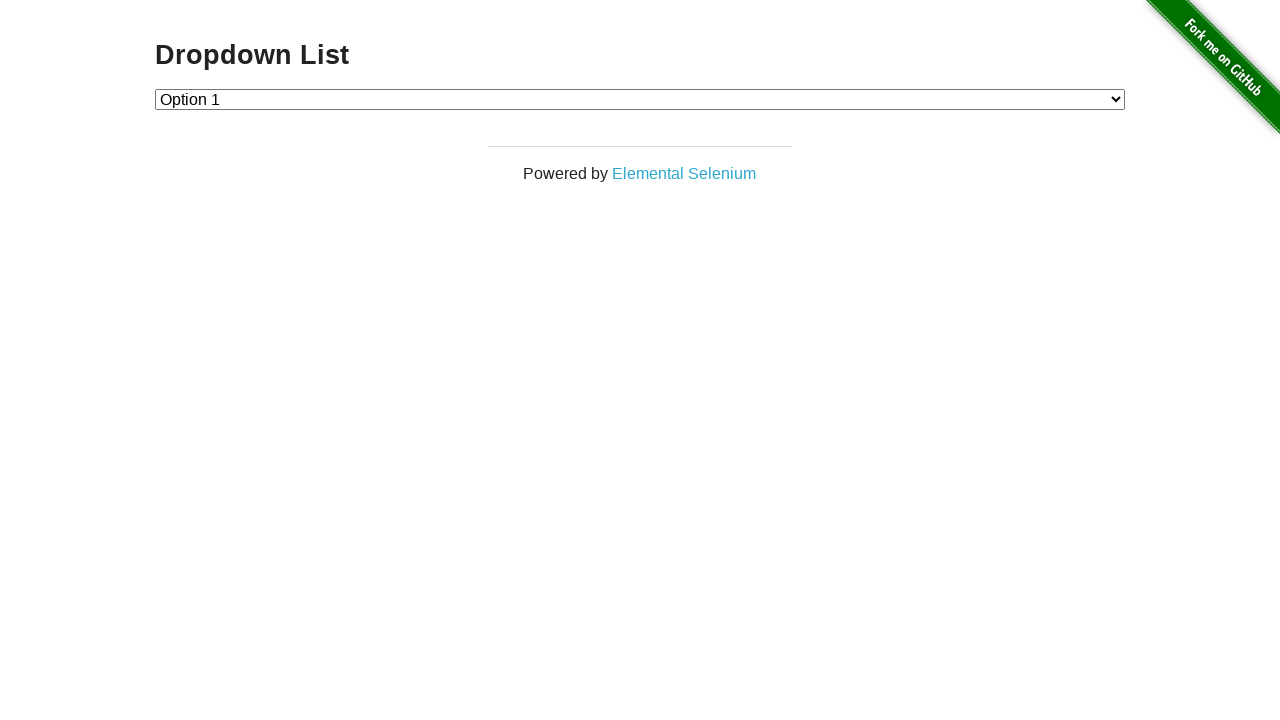

Selected Option 2 by value on #dropdown
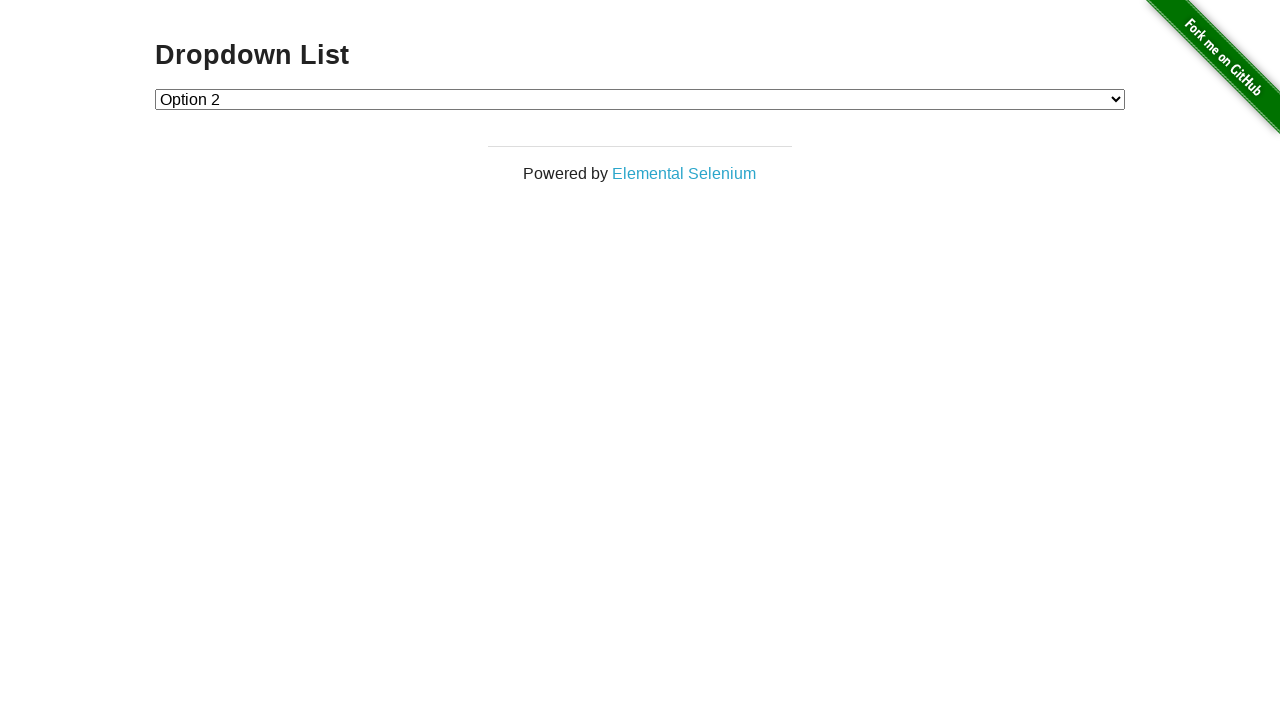

Waited 500ms to verify Option 2 is selected
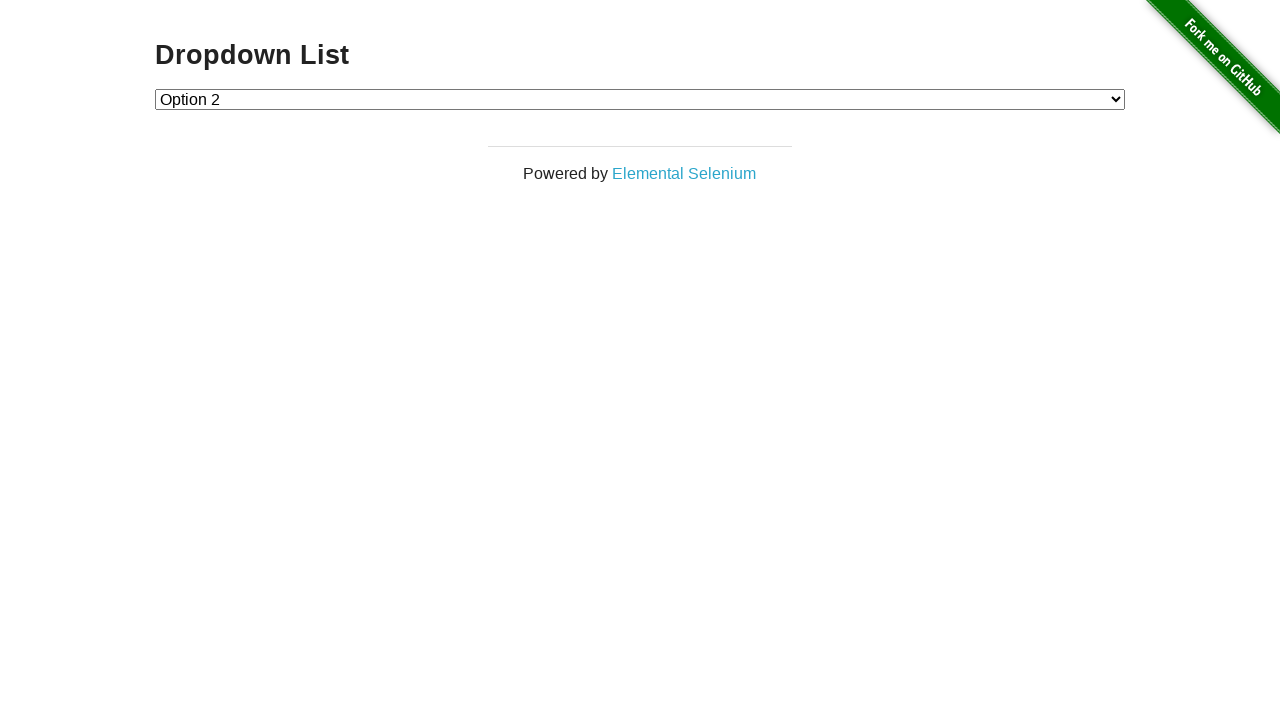

Selected Option 1 by visible text on #dropdown
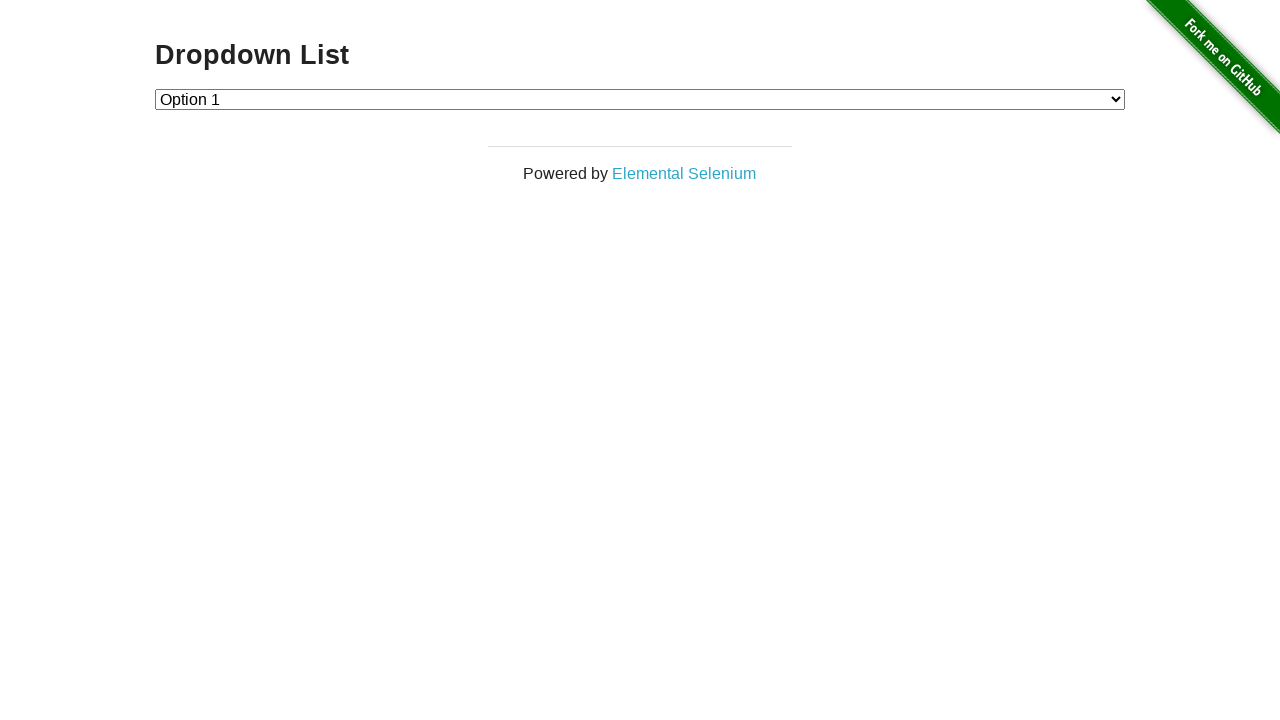

Retrieved all dropdown options
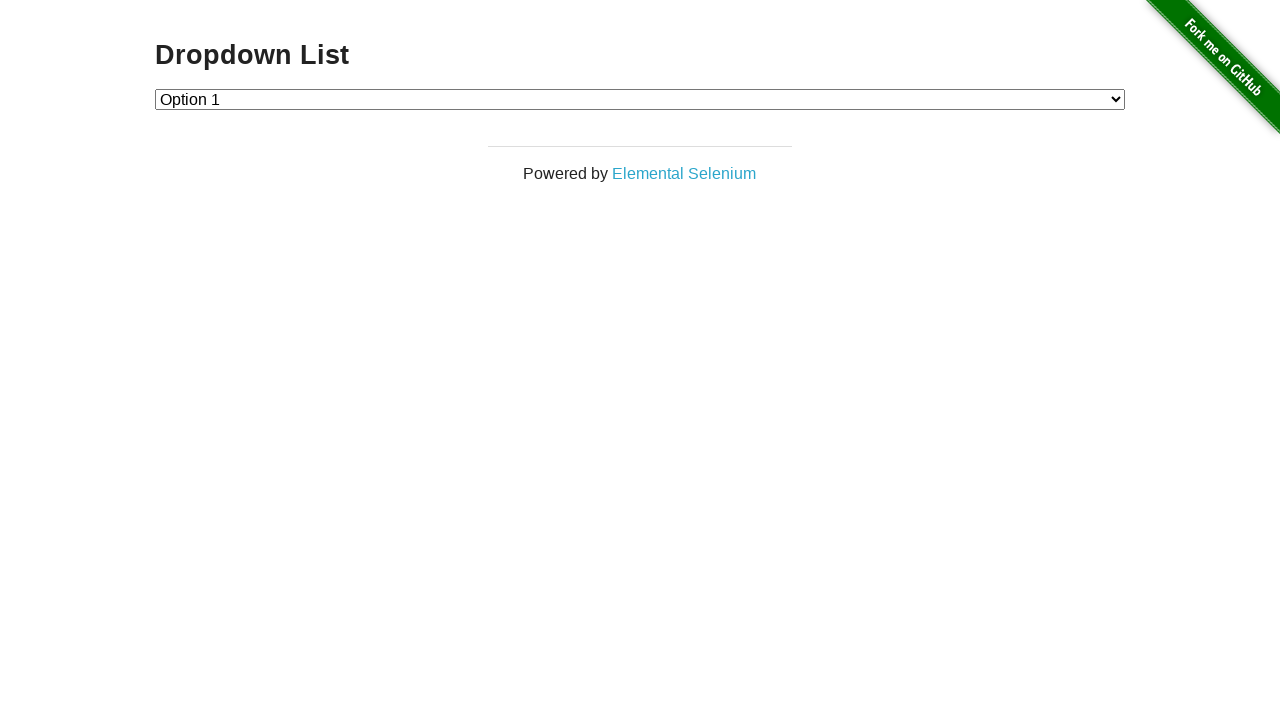

Verified dropdown has exactly 3 options
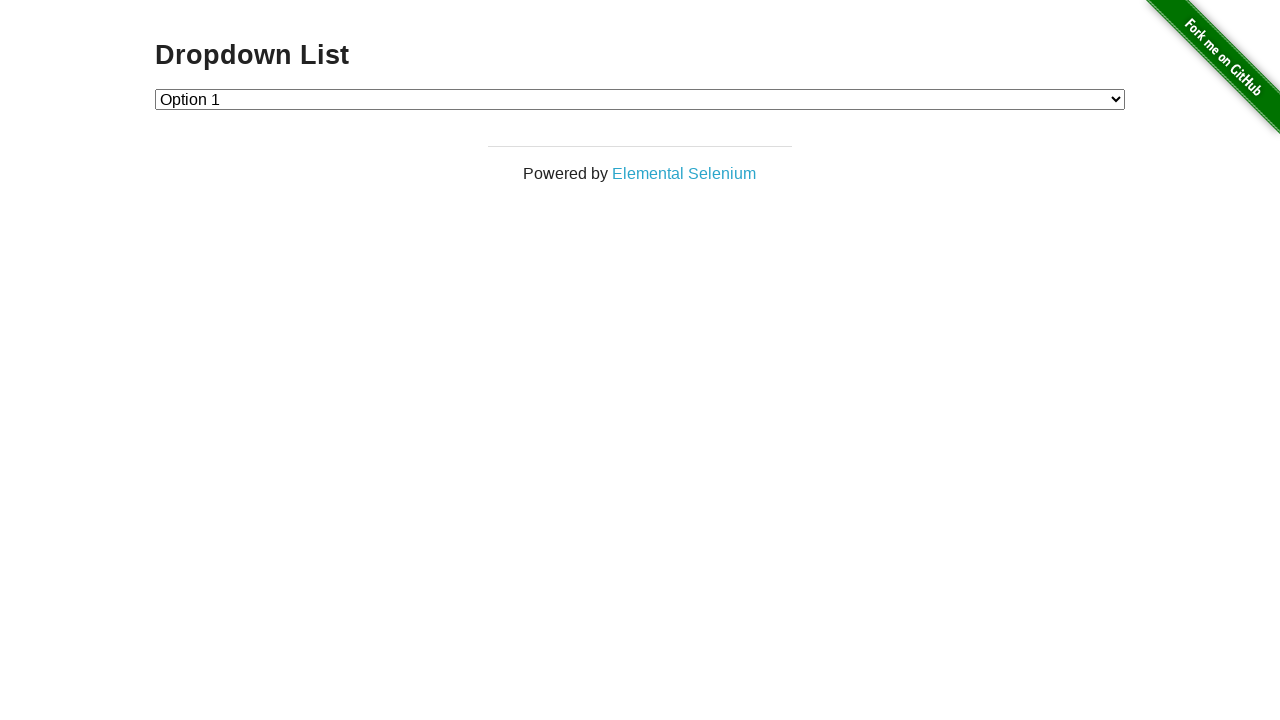

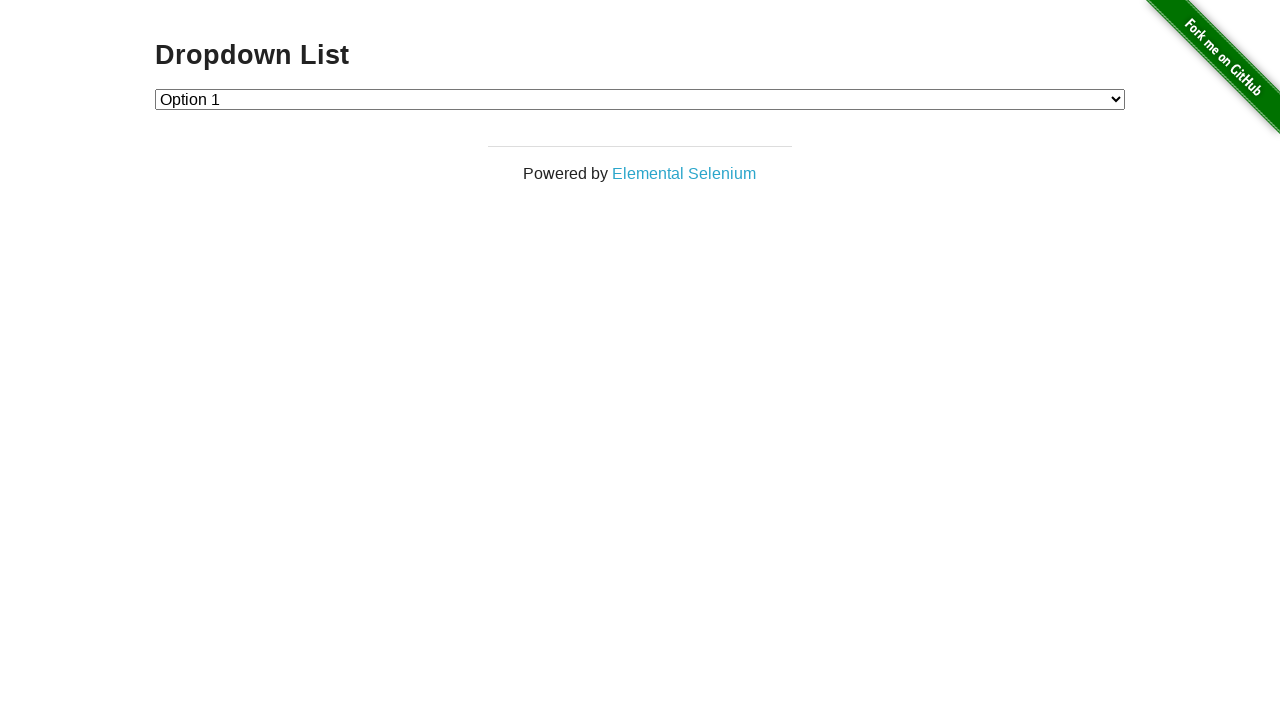